Verifies that the address info block is visible after switching language to Russian

Starting URL: https://cleverbots.ru/

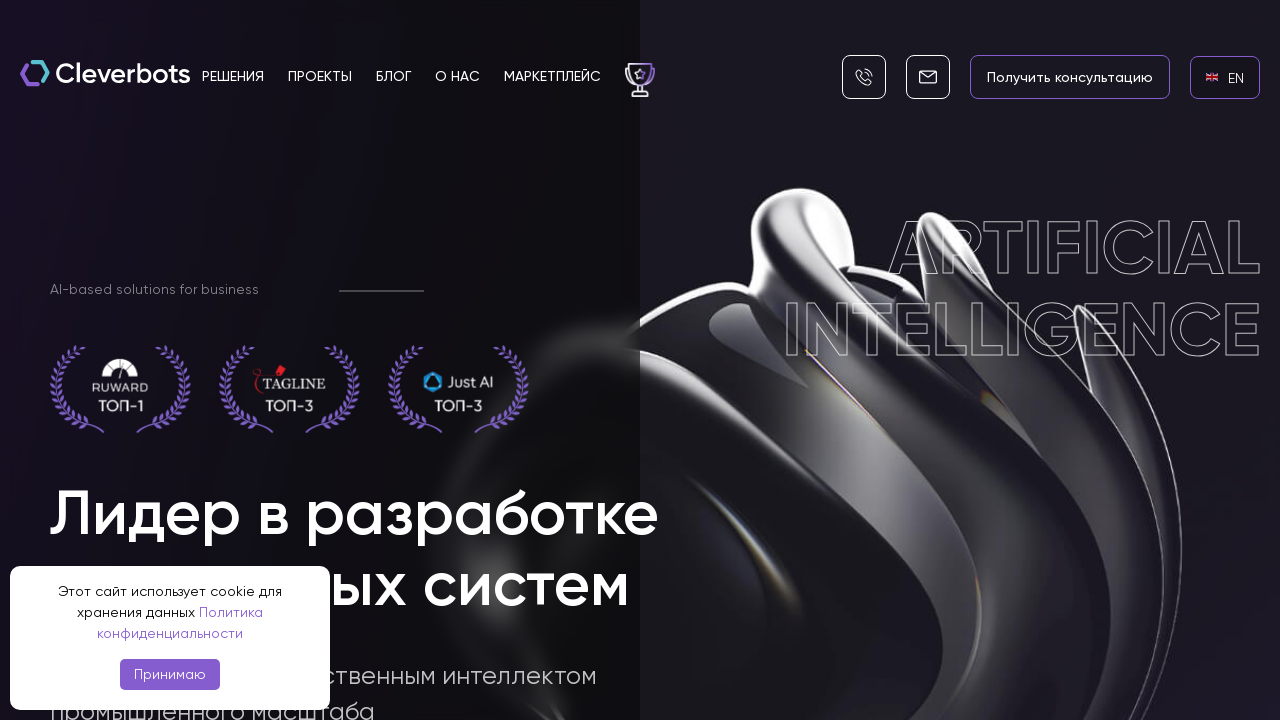

Clicked EN language link at (1225, 77) on internal:role=link[name="en EN"i]
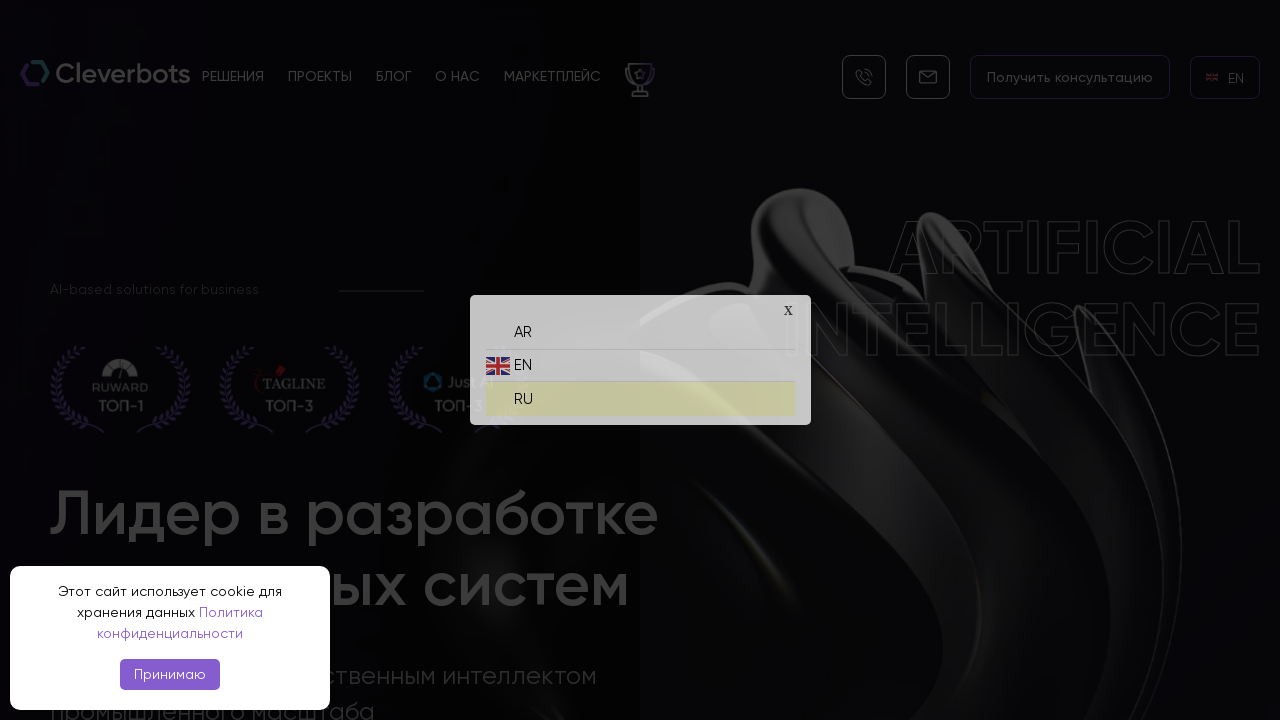

Clicked RU language link to switch to Russian at (640, 394) on internal:role=link[name="ru RU"i]
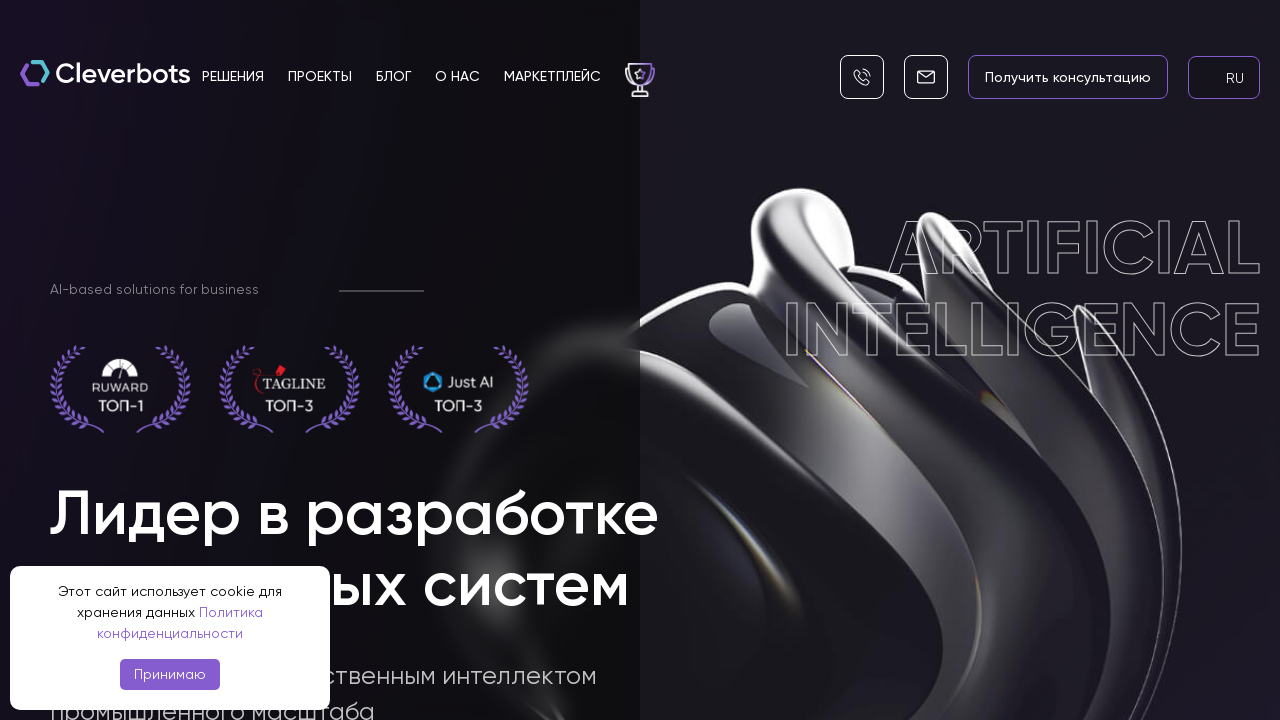

Address info block is visible with text 'Наш адрес г. Москва'
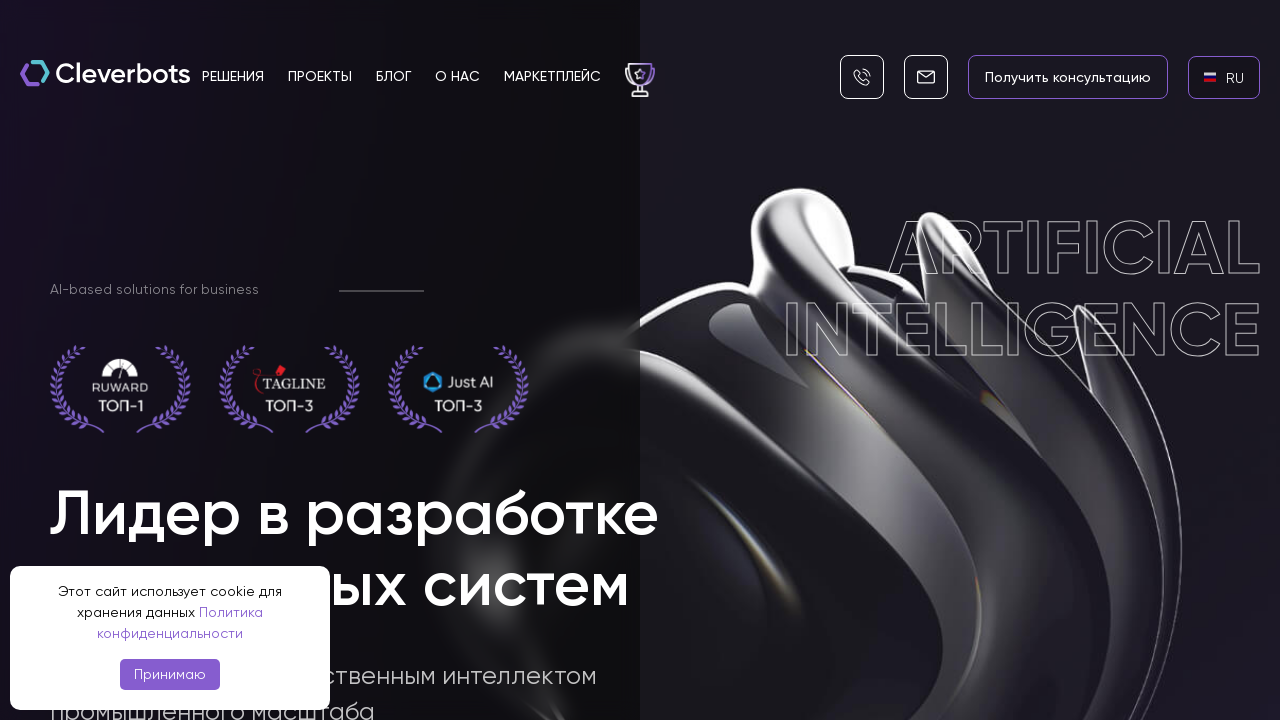

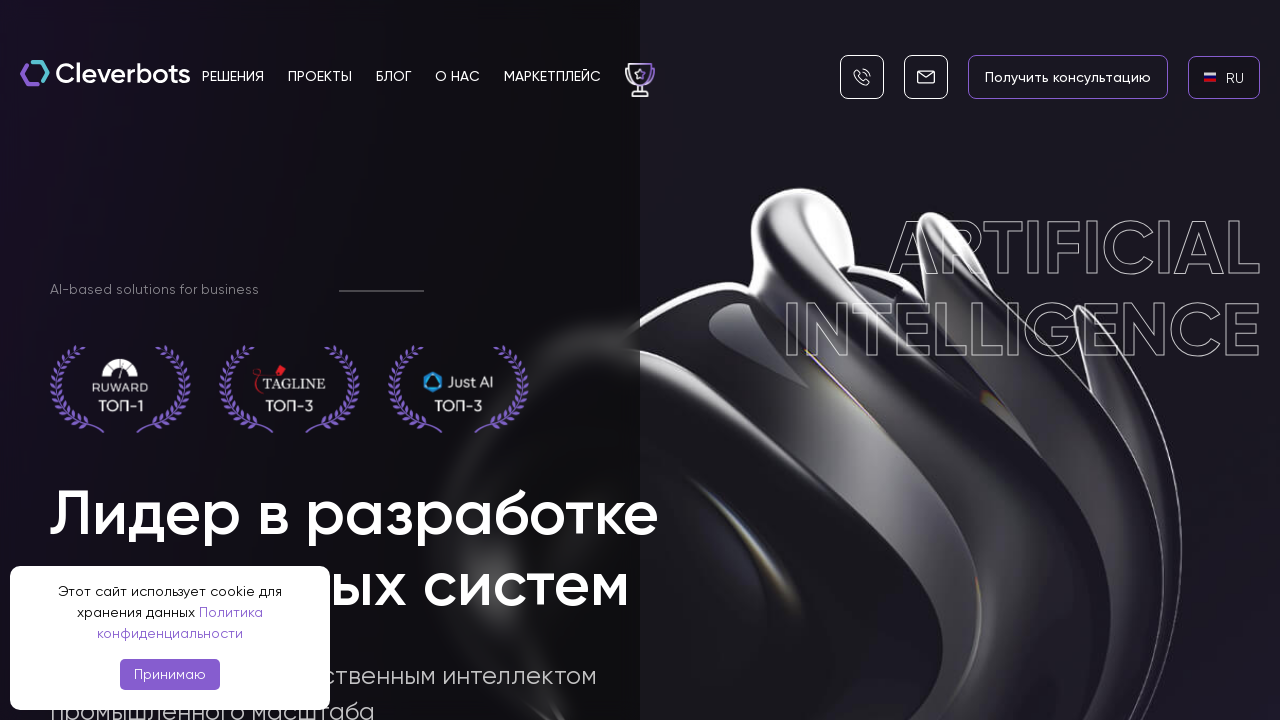